Opens a new tab to fetch course text from another page, then returns to the original tab to fill a name field with the fetched text

Starting URL: https://rahulshettyacademy.com/angularpractice/

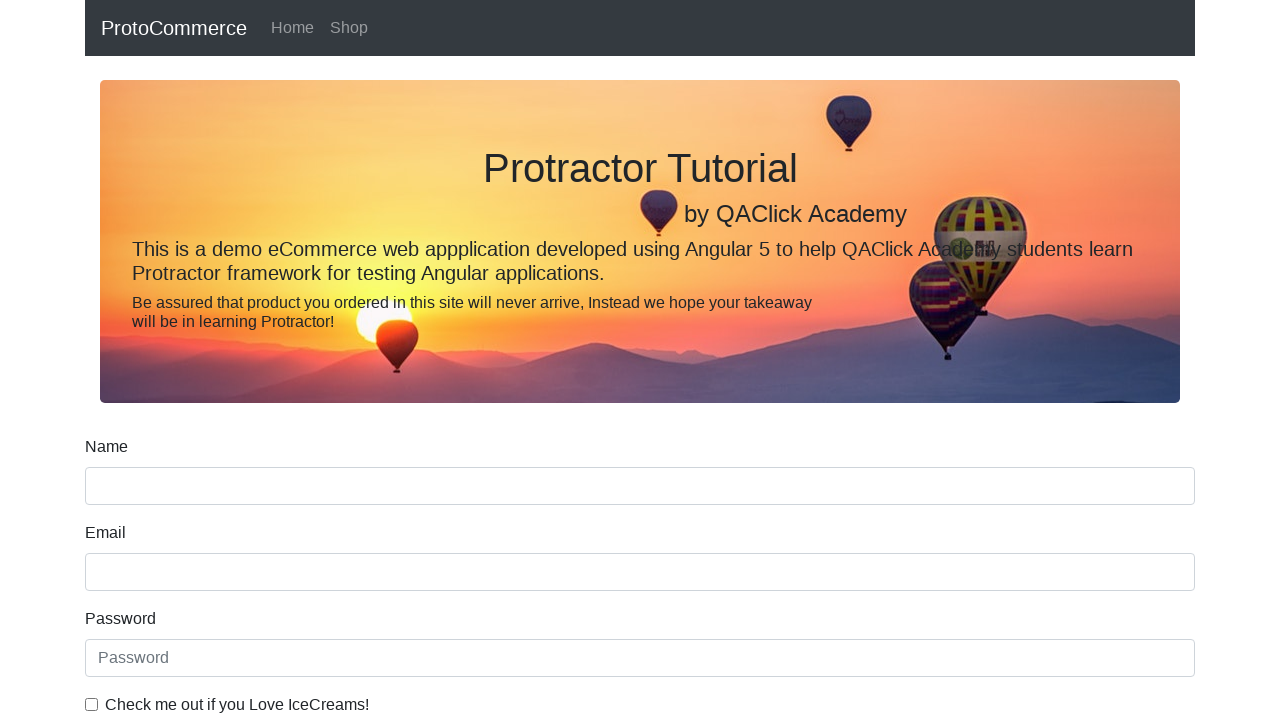

Stored the original page context
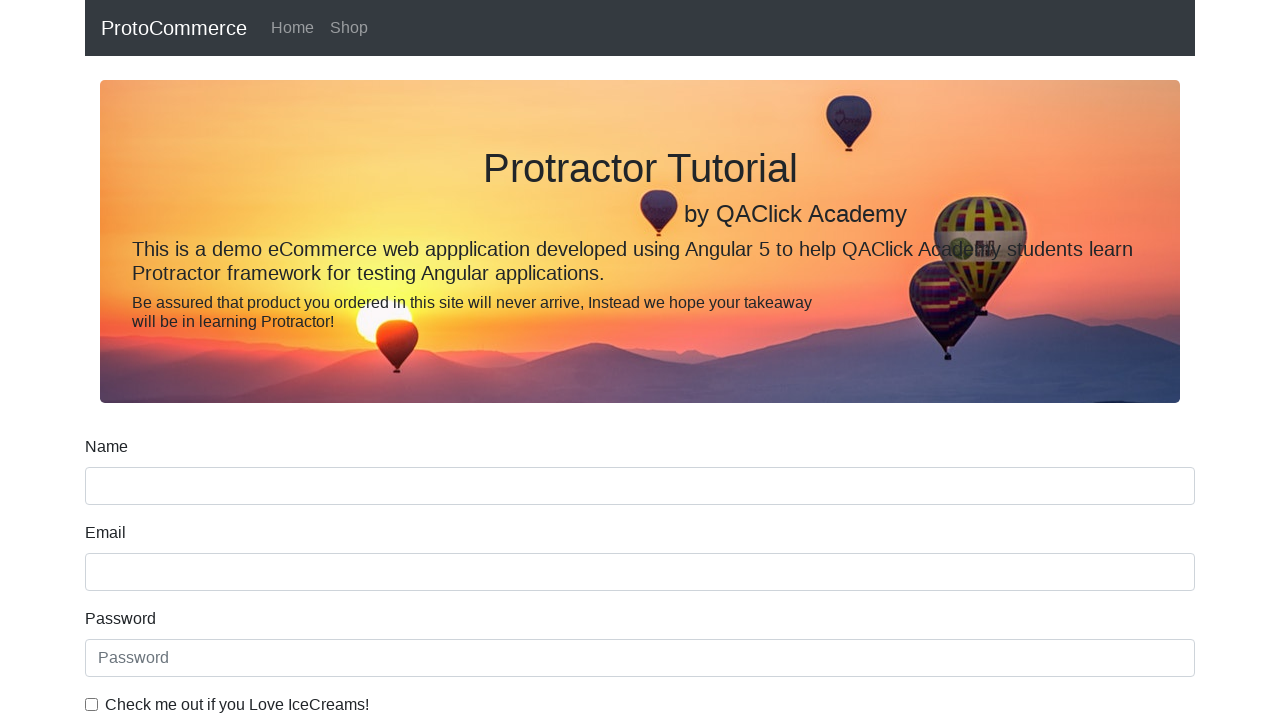

Opened a new tab
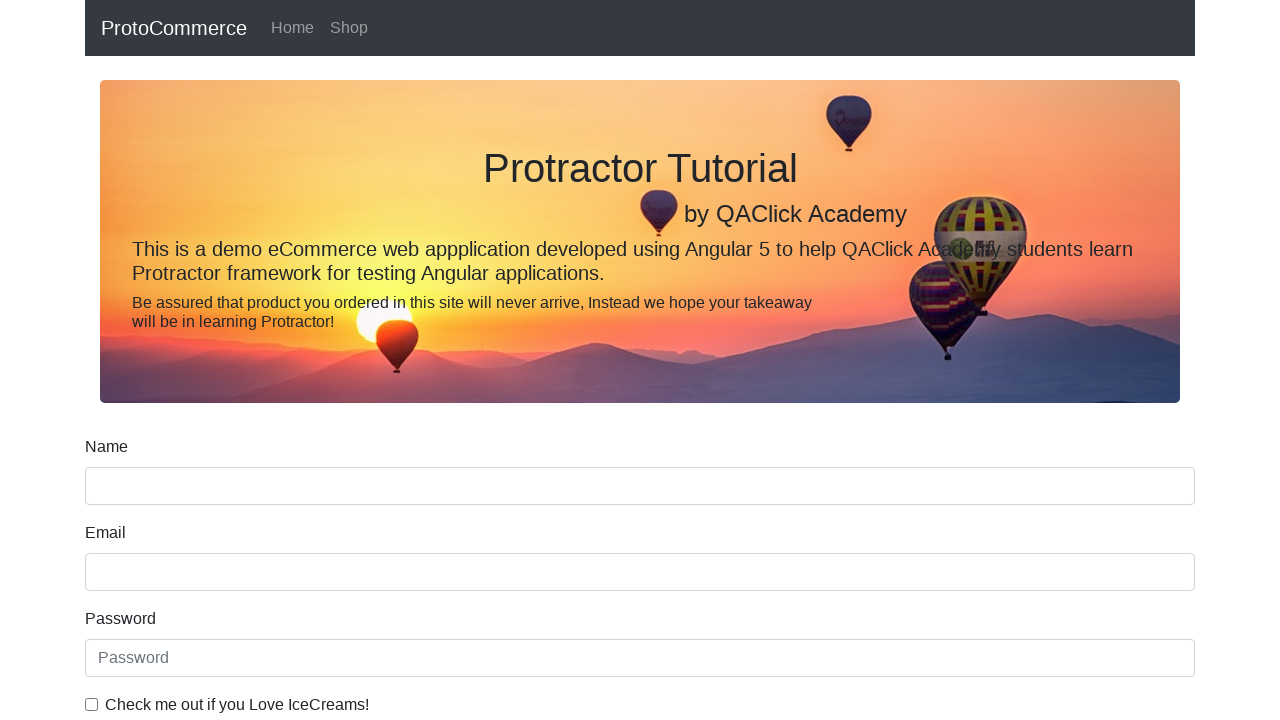

Navigated new tab to https://rahulshettyacademy.com/
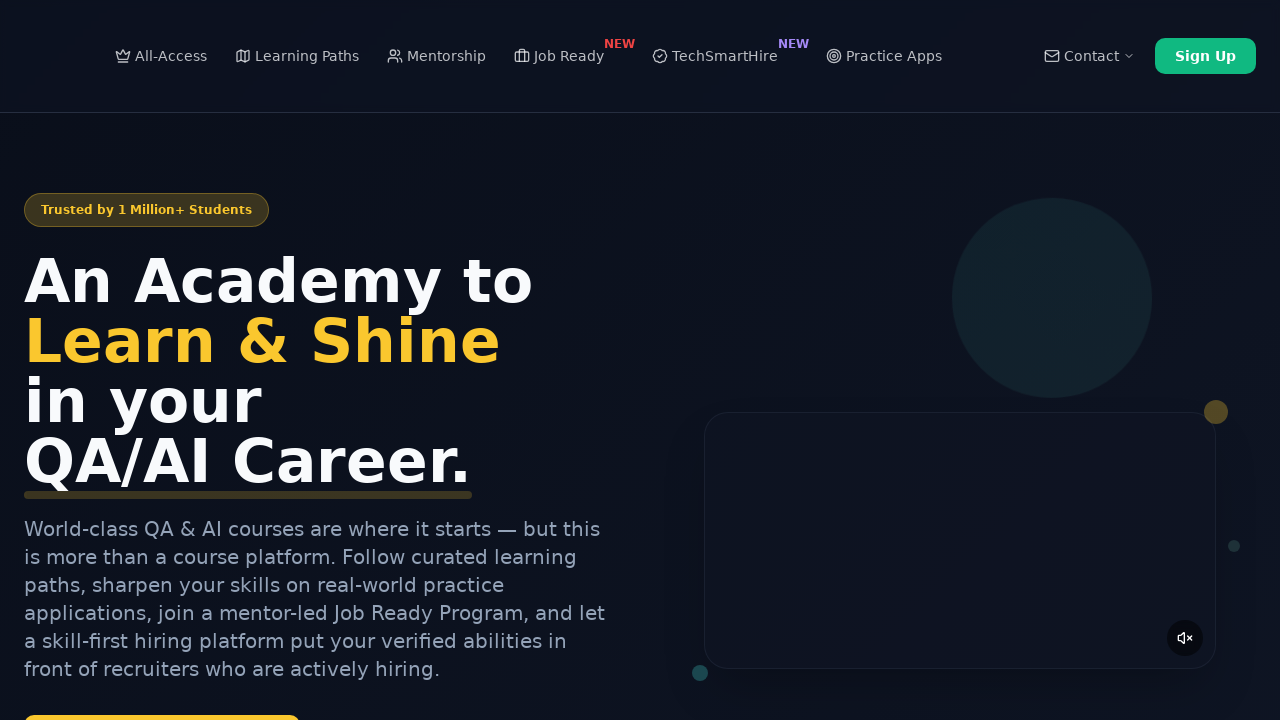

Extracted course name from second course link in new tab
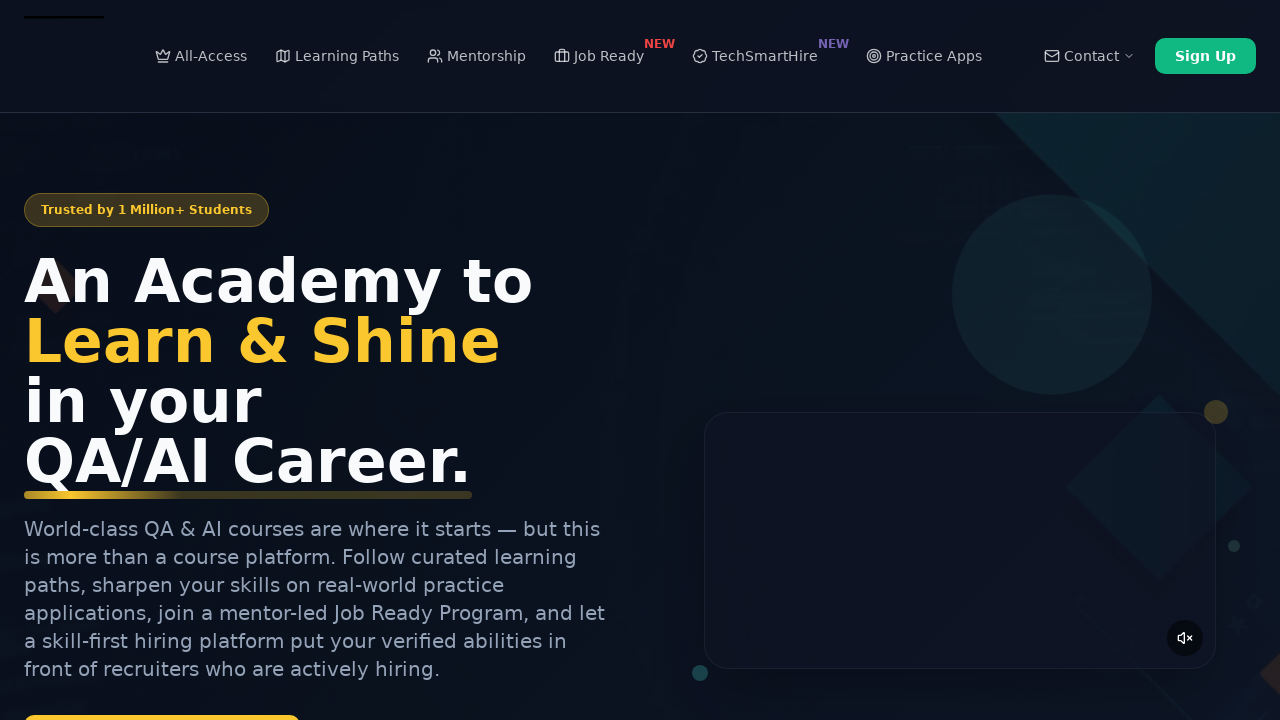

Closed the new tab
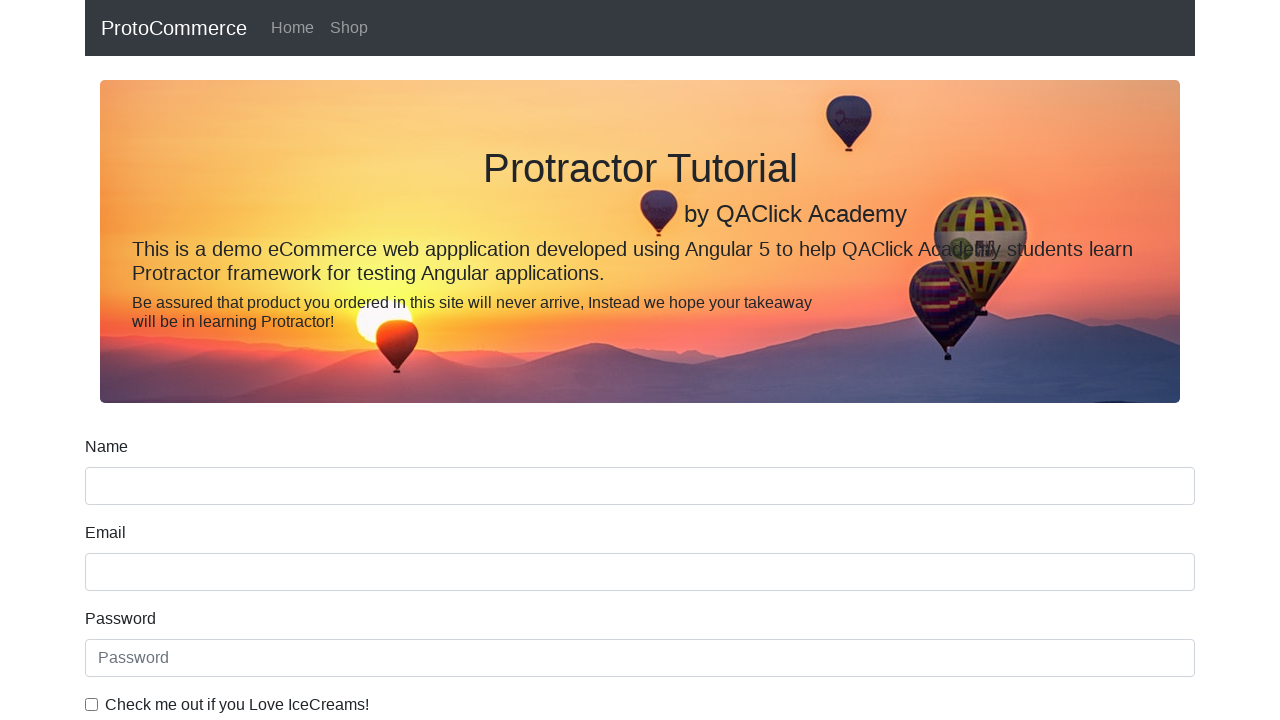

Filled name field with course text: 'Playwright Testing' on [name='name']
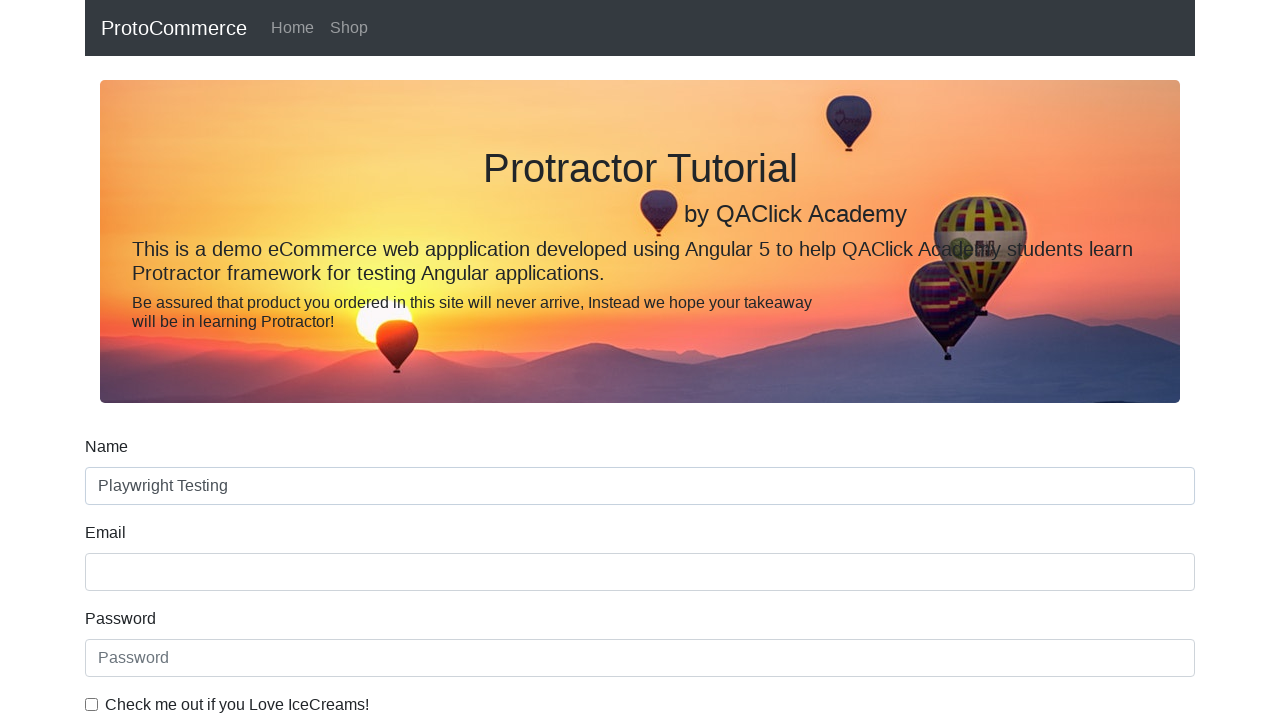

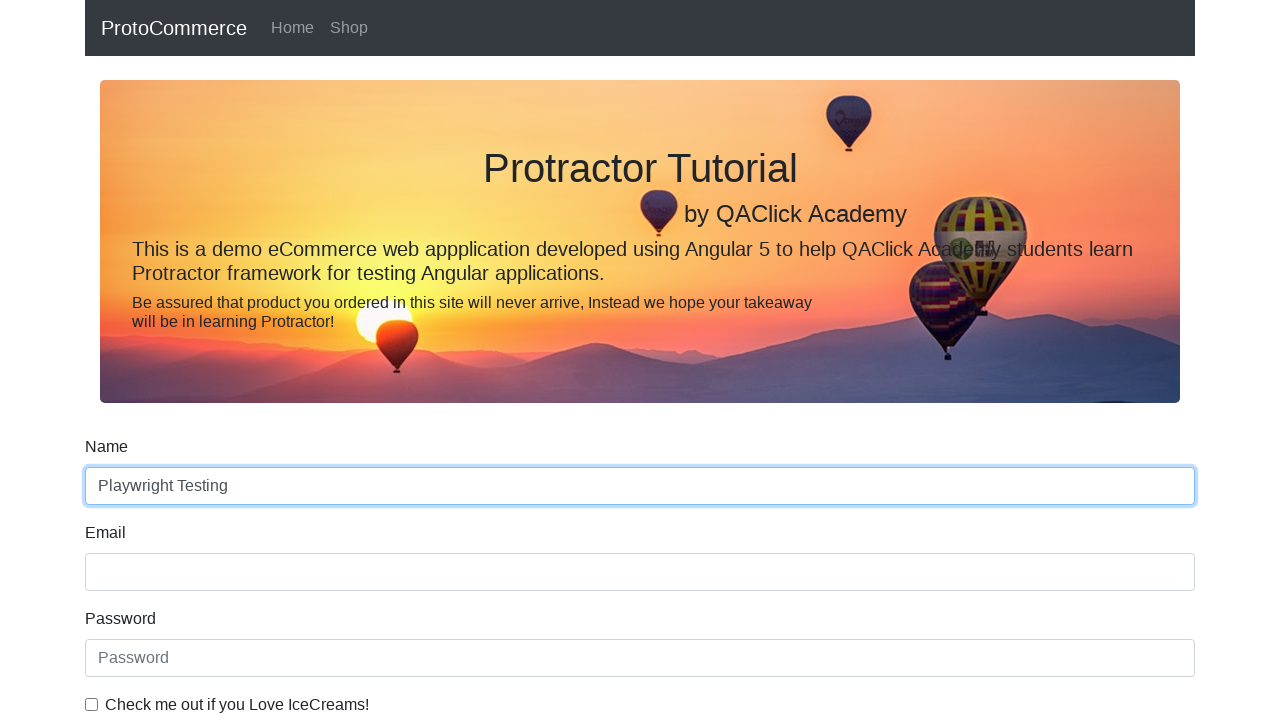